Tests navigation from the home page to the products page by clicking the Products button

Starting URL: https://automationexercise.com

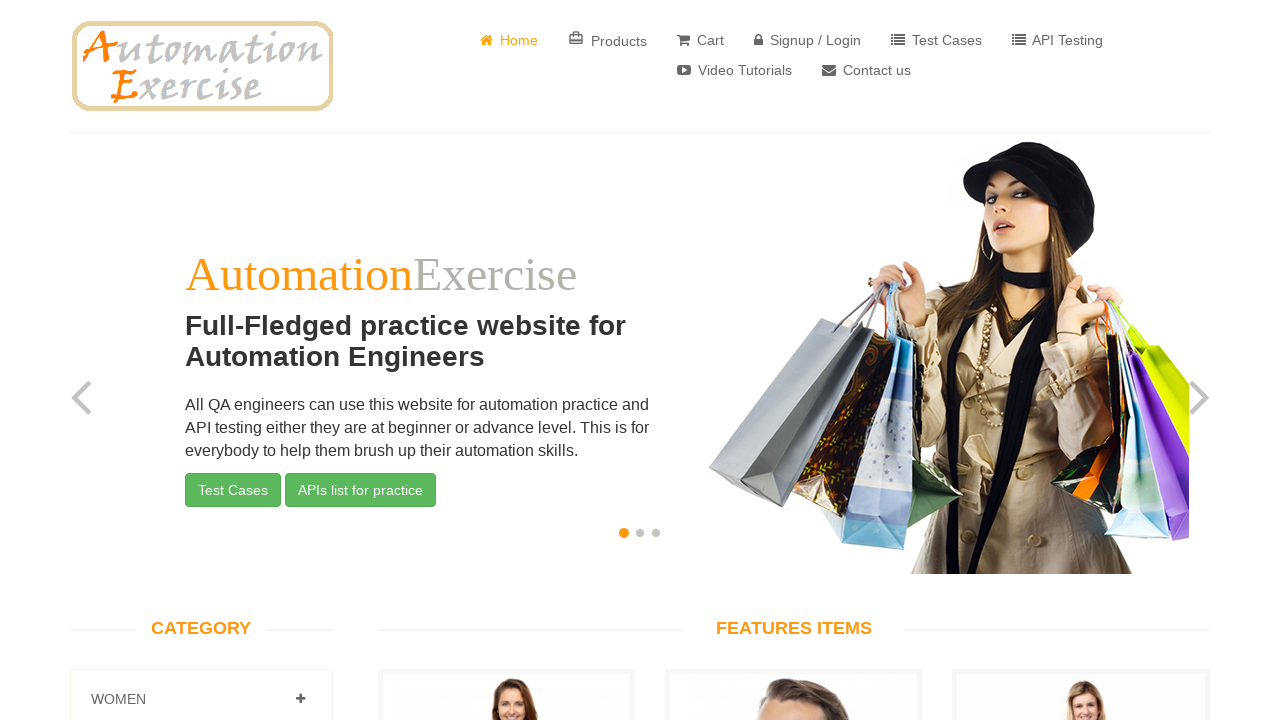

Clicked Products button in navigation at (608, 40) on a[href='/products']
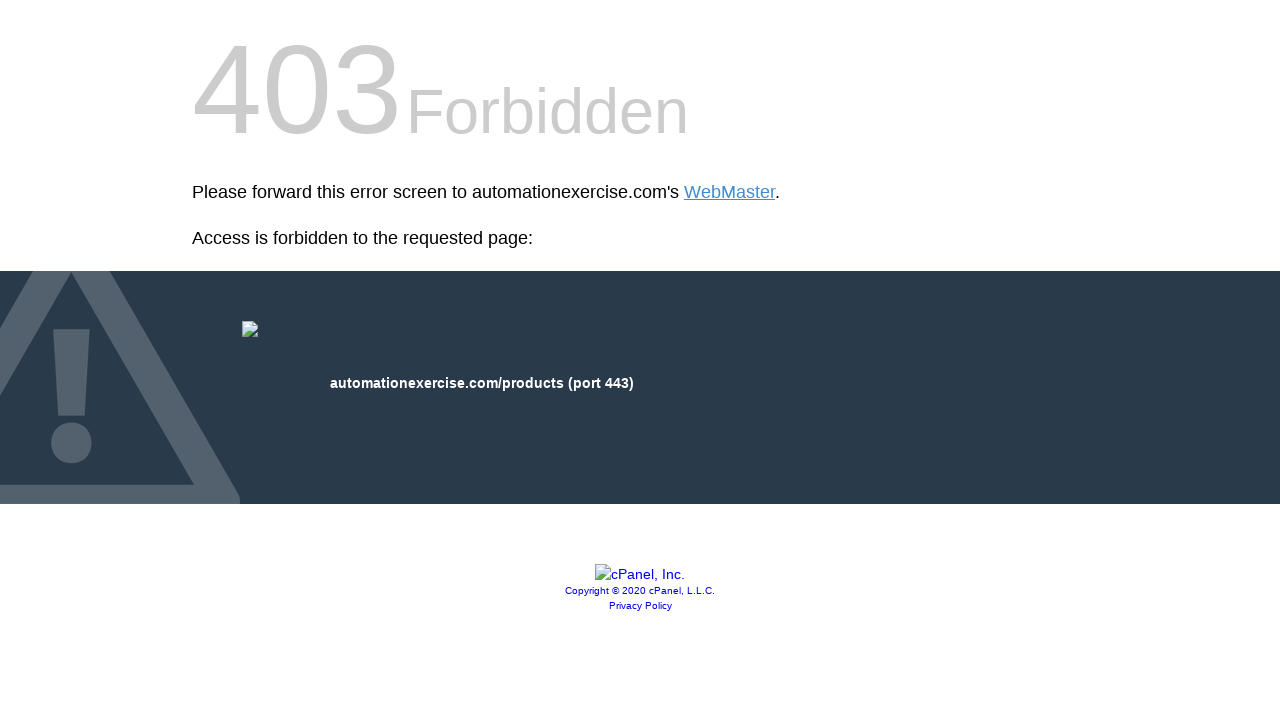

Products page loaded and URL verified
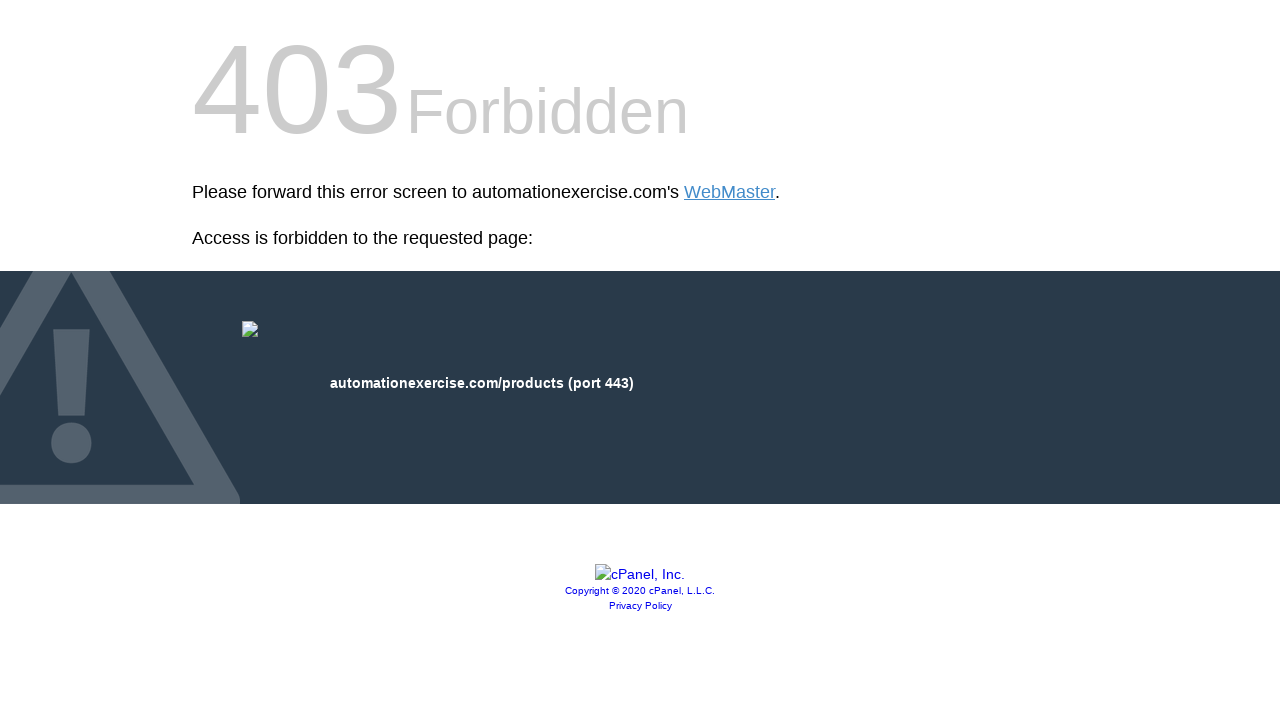

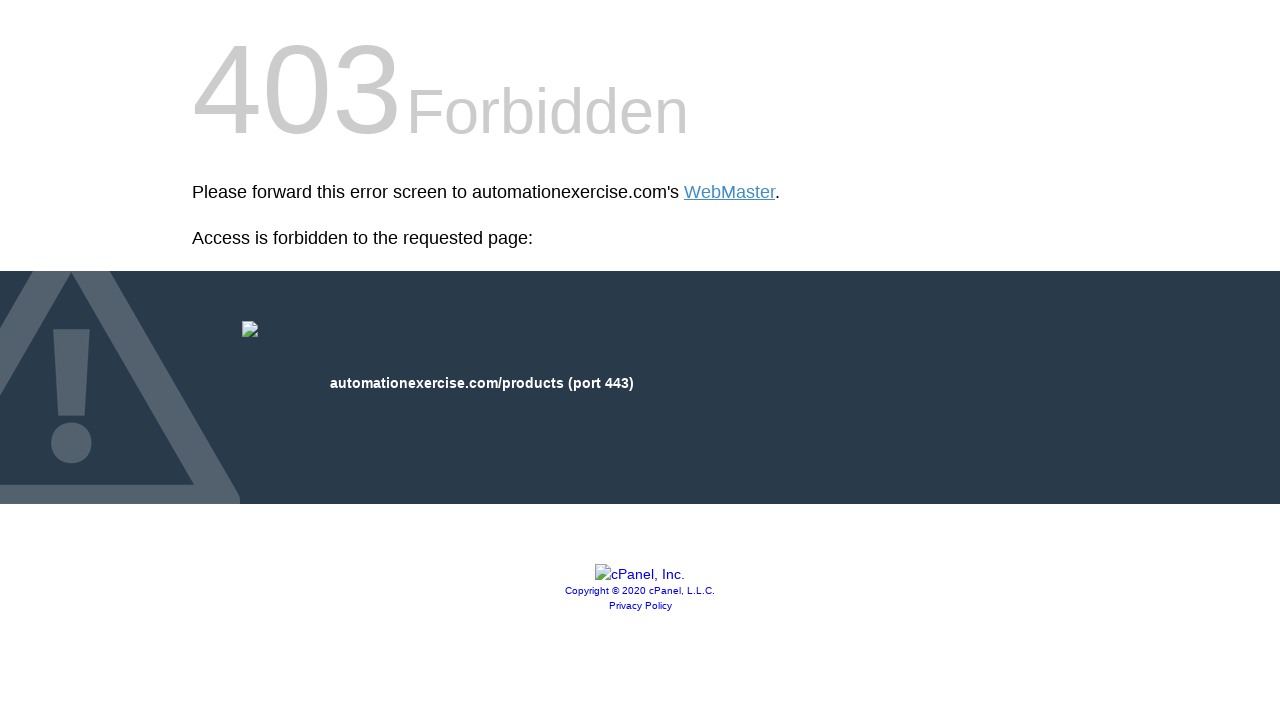